Tests iframe switching functionality by navigating to W3Schools tryit editor, switching to the iframe, and clicking the 'Try it' button to trigger an alert

Starting URL: https://www.w3schools.com/js/tryit.asp?filename=tryjs_alert

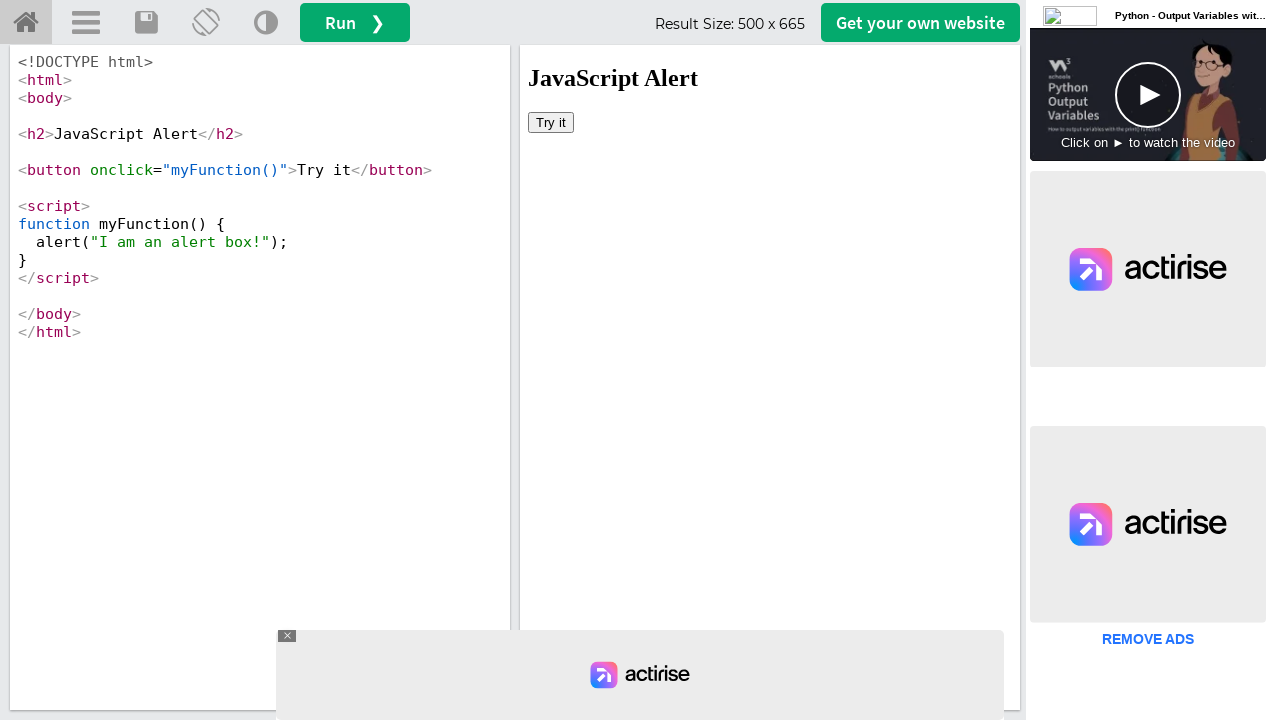

Located iframe with id 'iframeResult'
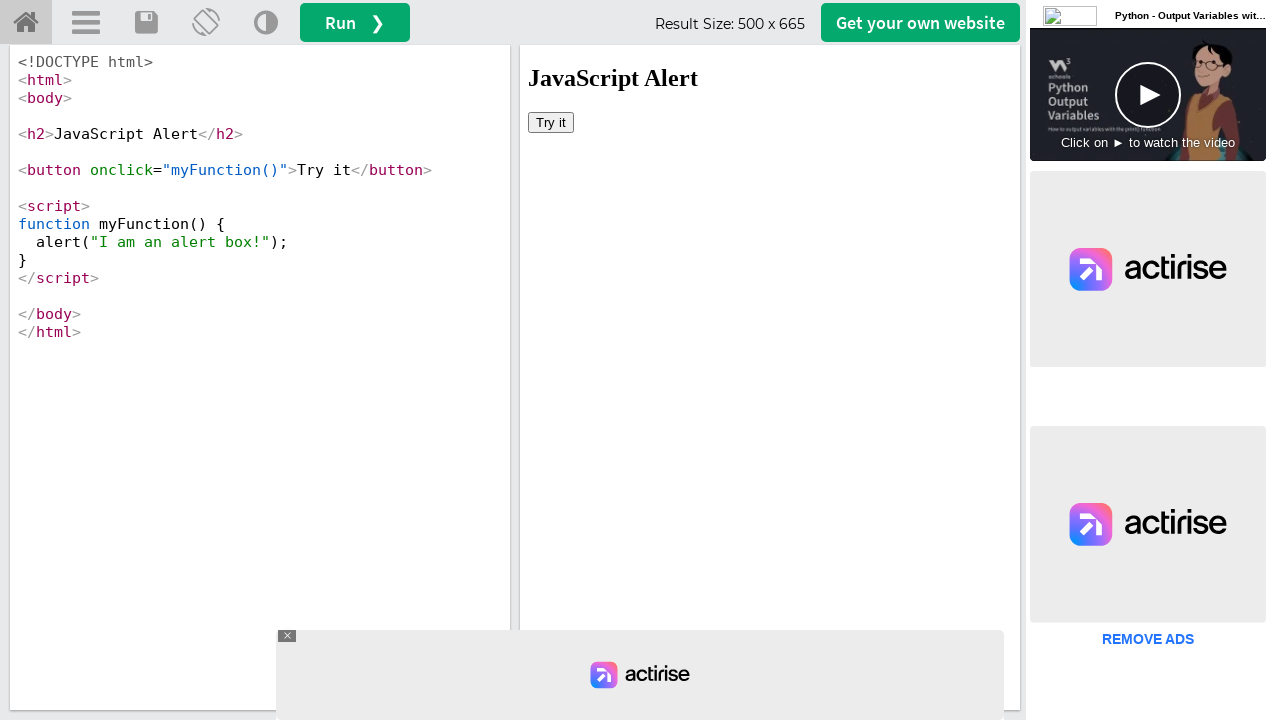

Clicked 'Try it' button inside the iframe at (551, 122) on #iframeResult >> internal:control=enter-frame >> xpath=/html/body/button
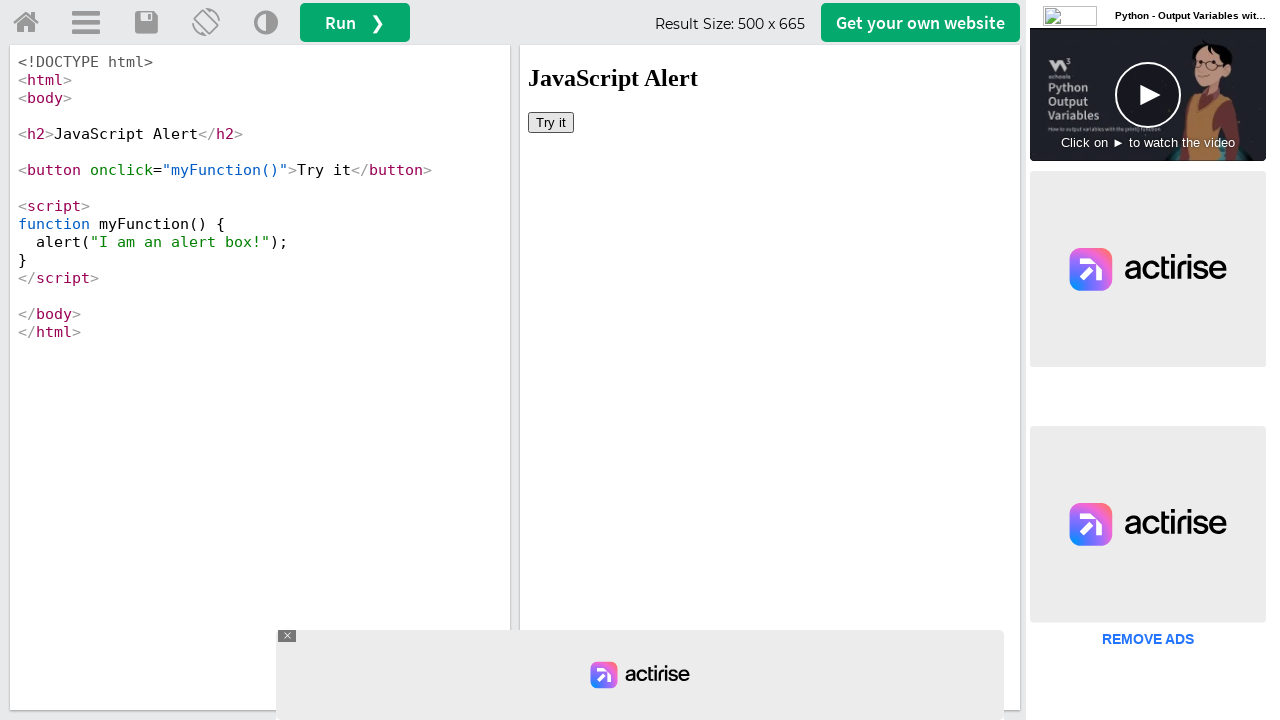

Set up dialog handler to accept alerts
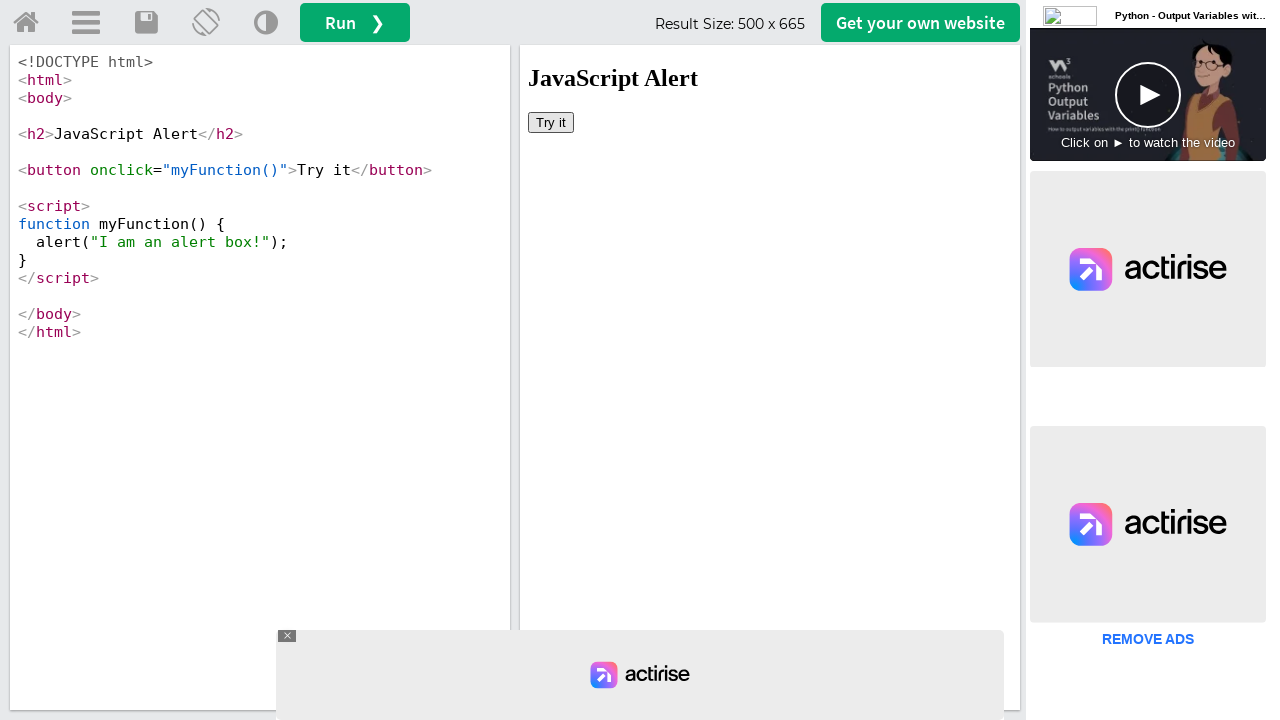

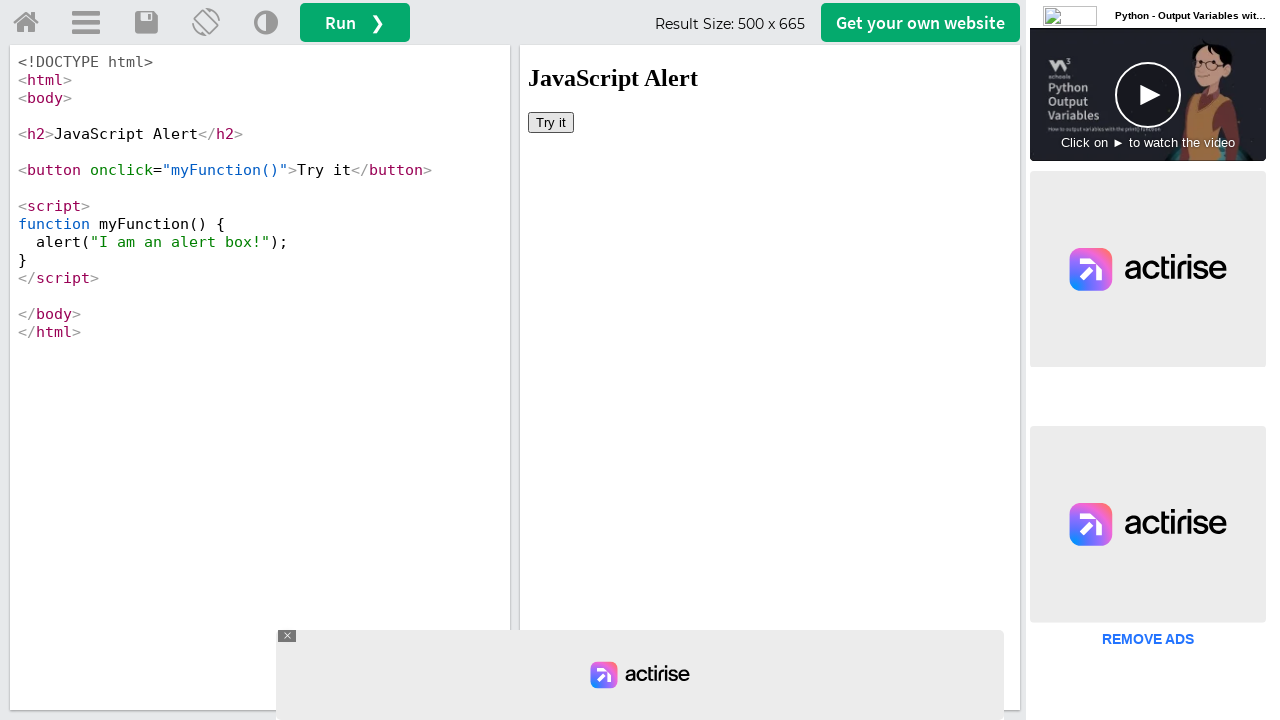